Navigates to a test blog page and clicks on a link with text "compendiumdev" to verify link navigation works.

Starting URL: https://omayo.blogspot.com/

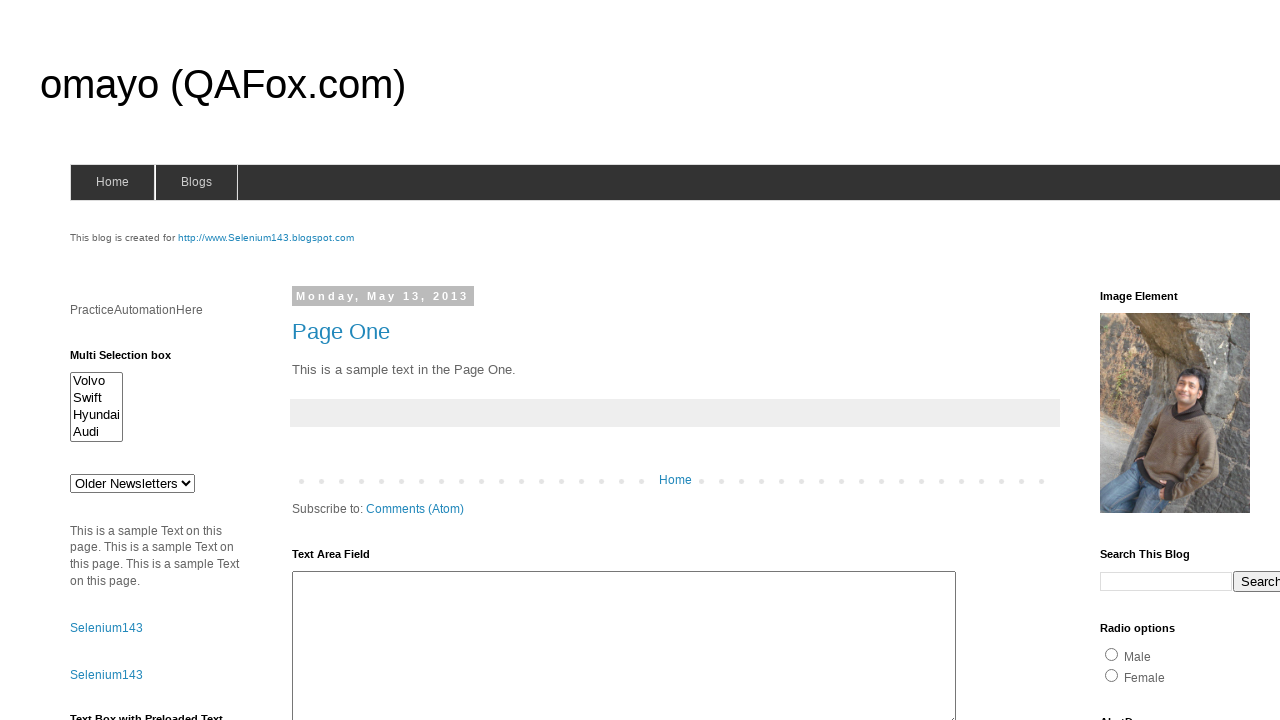

Clicked on 'compendiumdev' link at (1160, 360) on text=compendiumdev
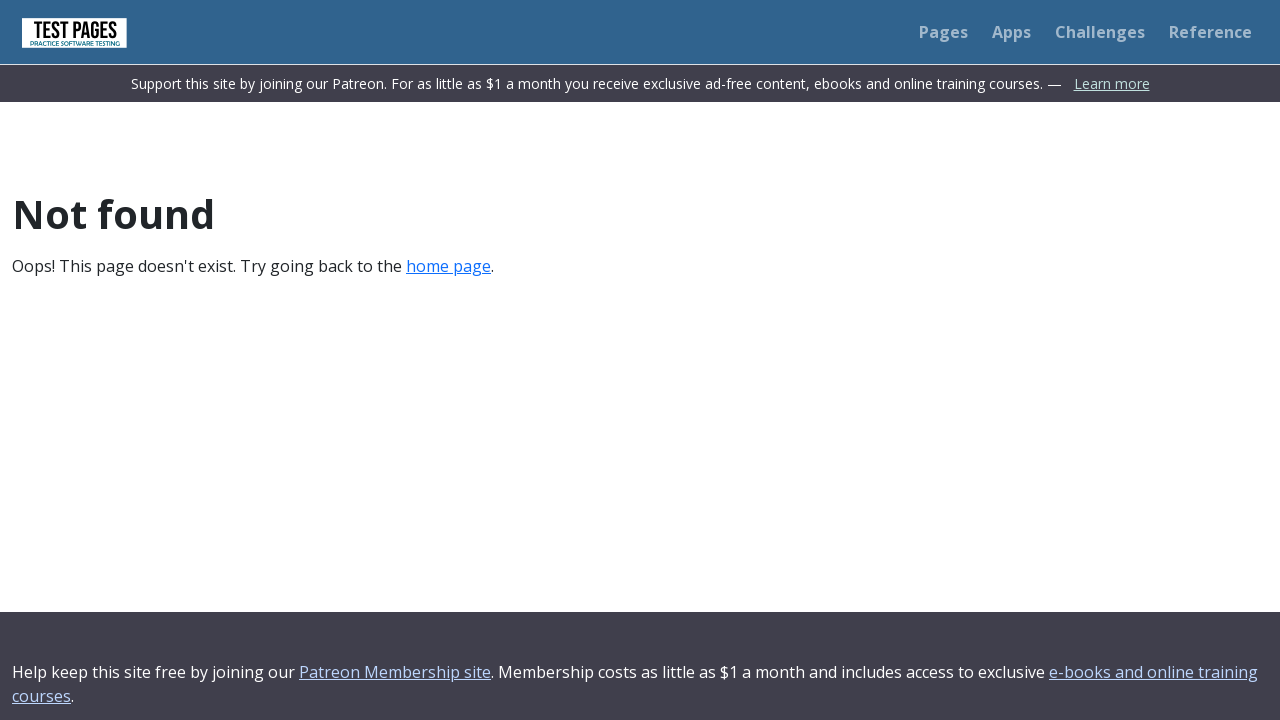

Page load completed after clicking compendiumdev link
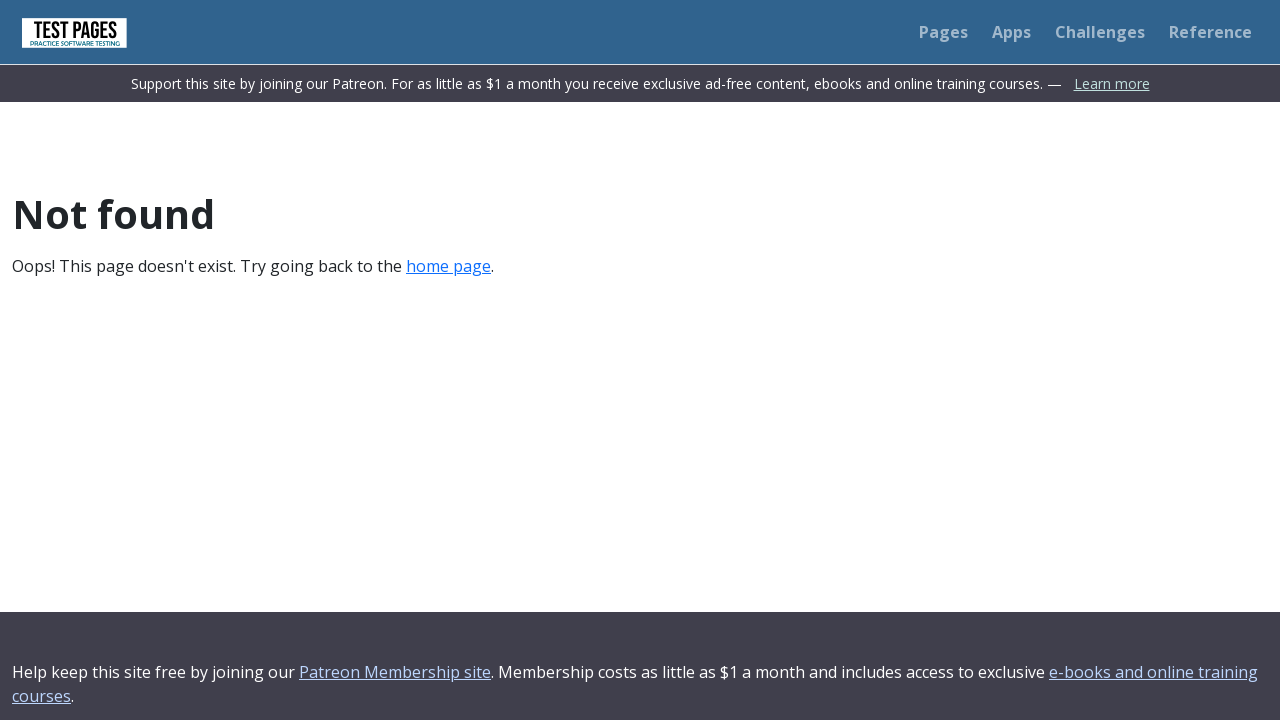

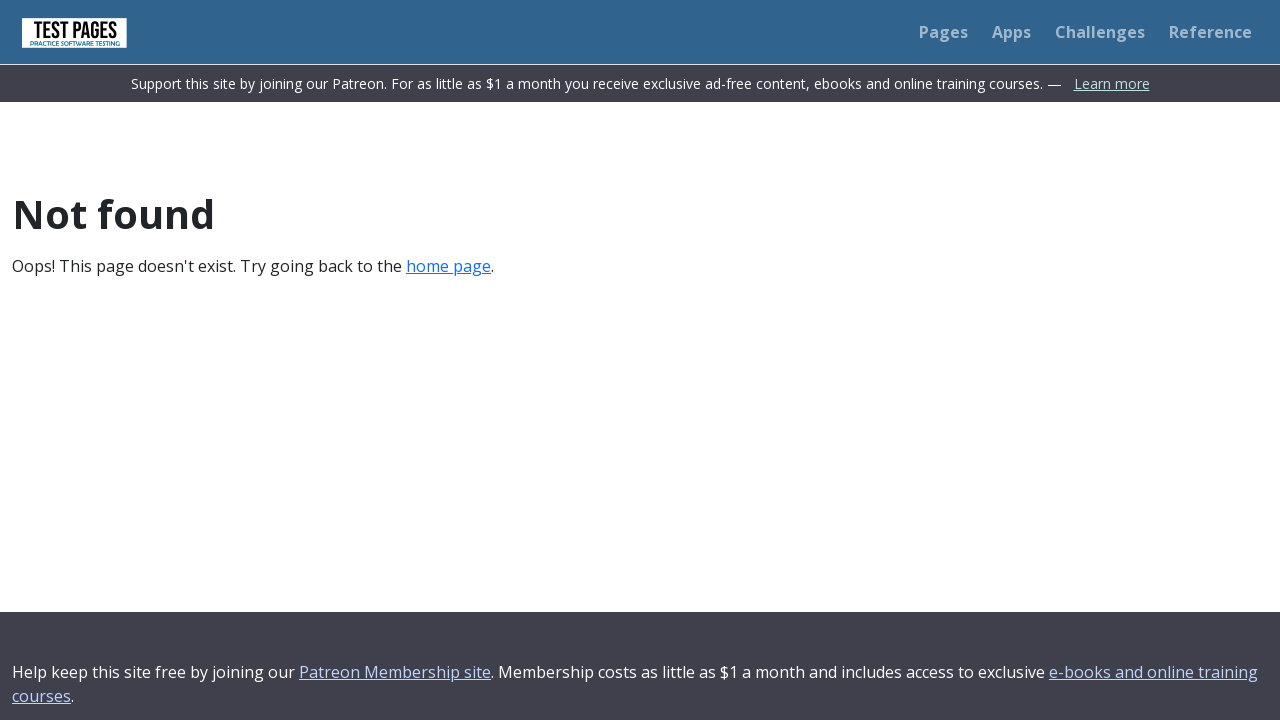